Tests the product review submission functionality by navigating to a product, clicking the reviews tab, rating the product, and submitting a review with name and email

Starting URL: http://practice.automationtesting.in/

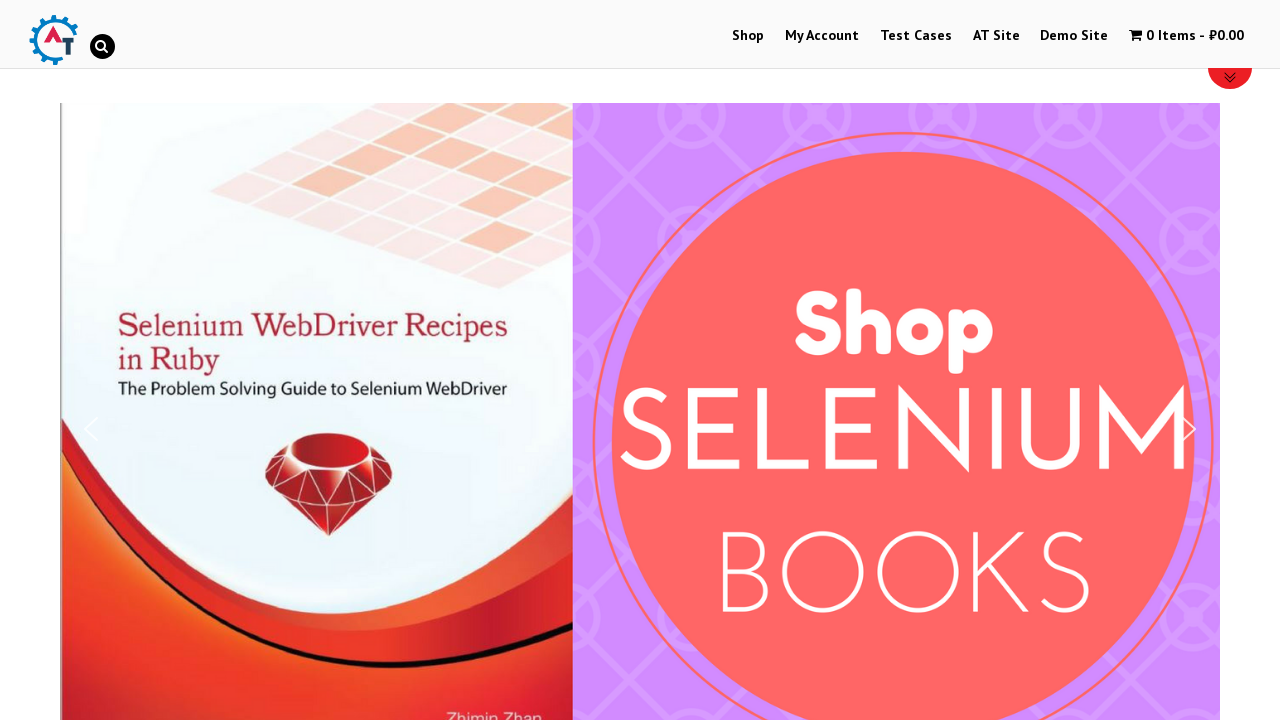

Scrolled down 600px to view products on home page
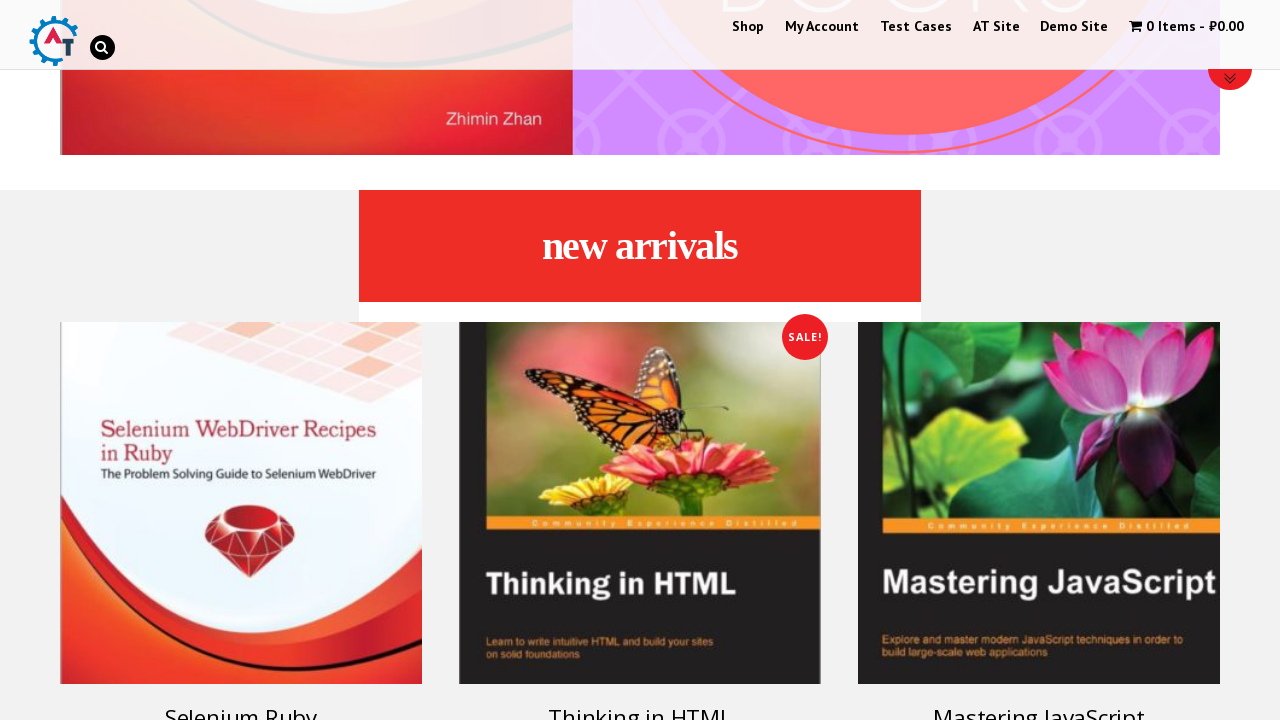

Clicked on first product to open product details at (241, 702) on a.woocommerce-LoopProduct-link > h3
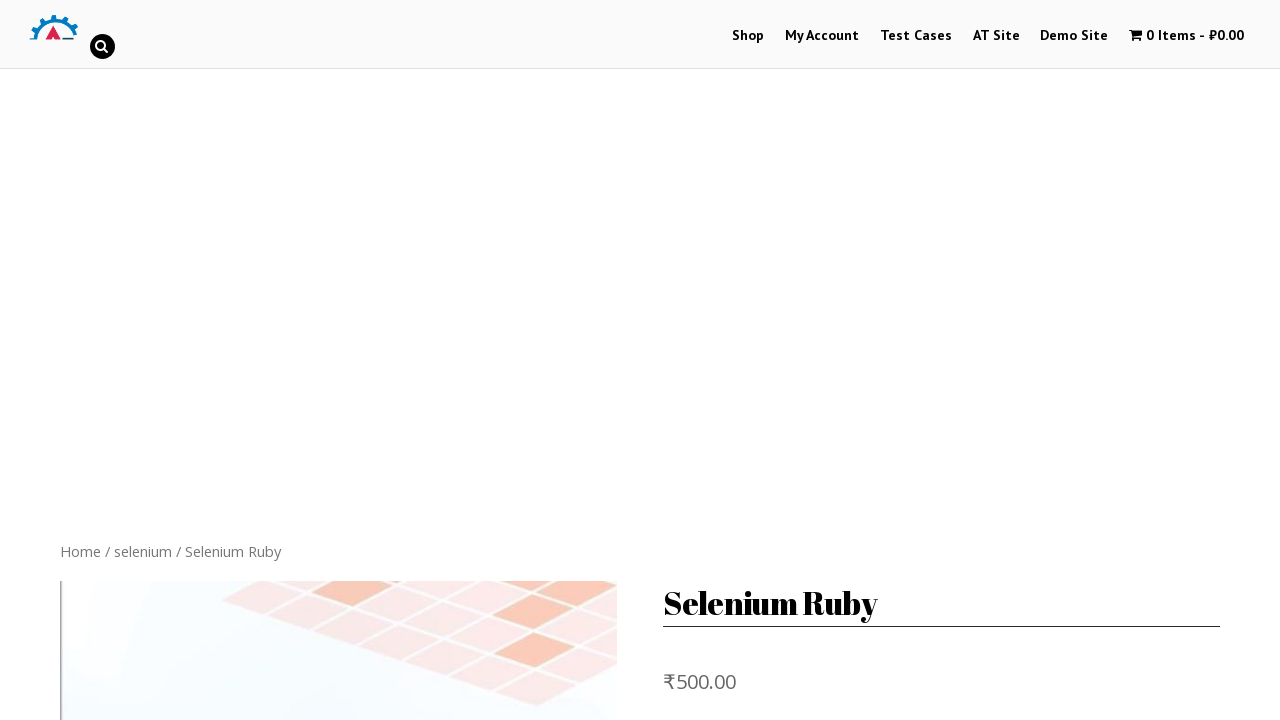

Clicked on Reviews tab to view product reviews section at (309, 360) on li.reviews_tab > a
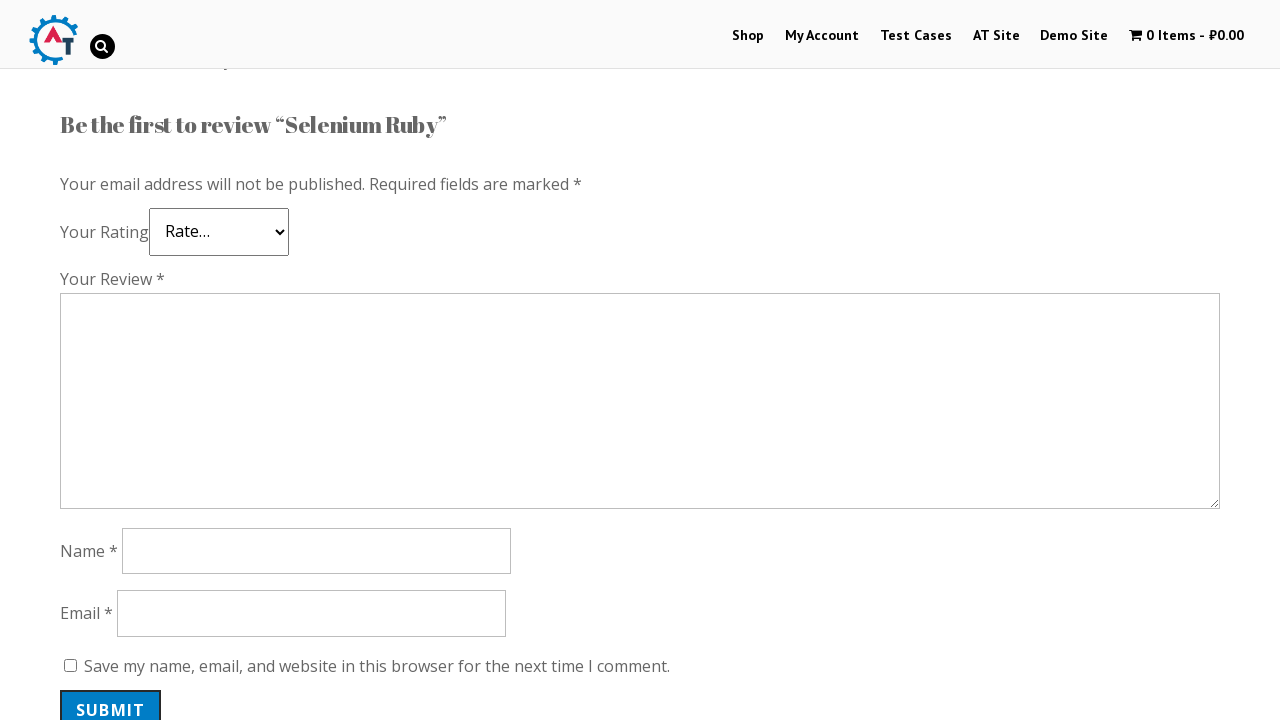

Selected 5-star rating for the product at (132, 244) on a.star-5
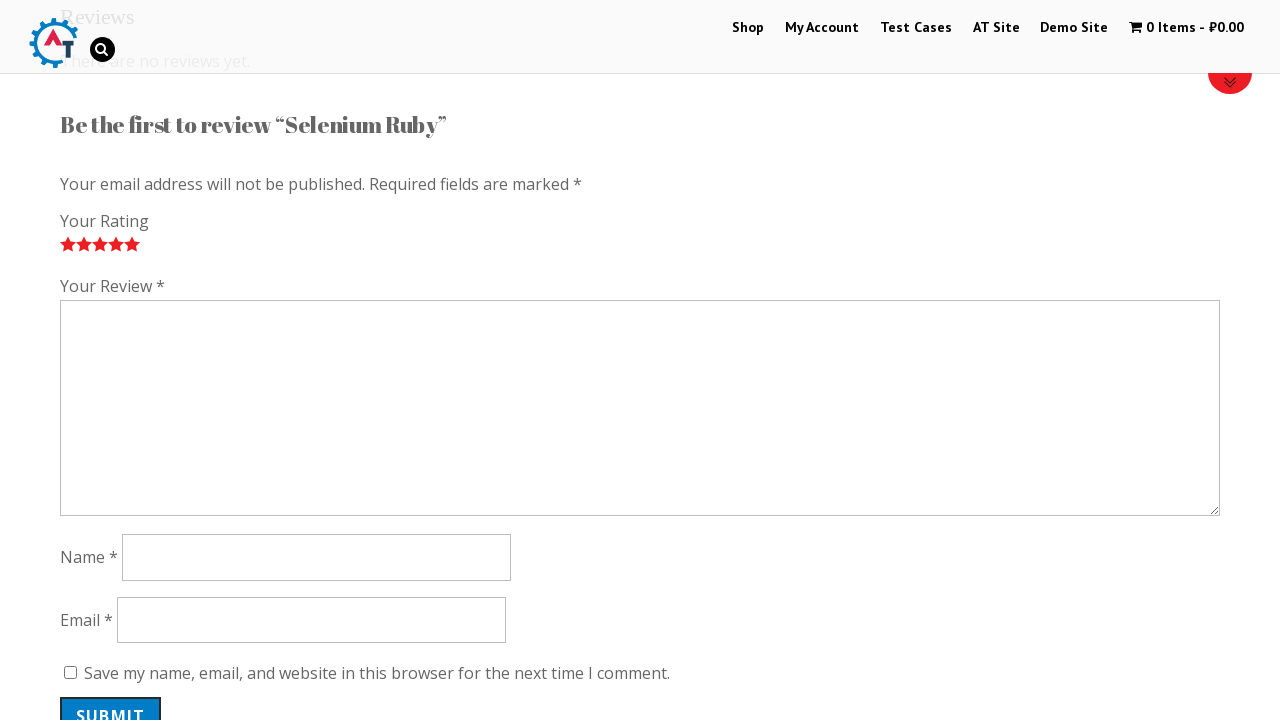

Filled review comment field with 'Nice book!' on #comment
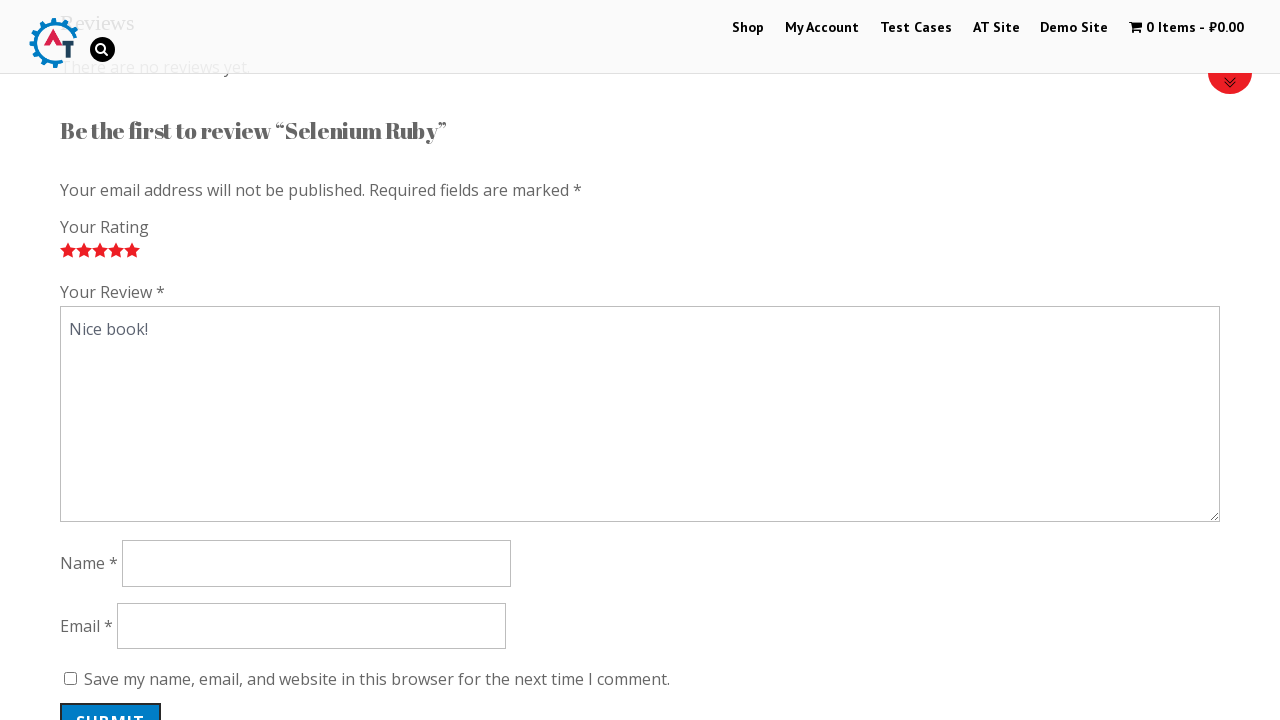

Filled reviewer name field with 'TestUser123' on #author
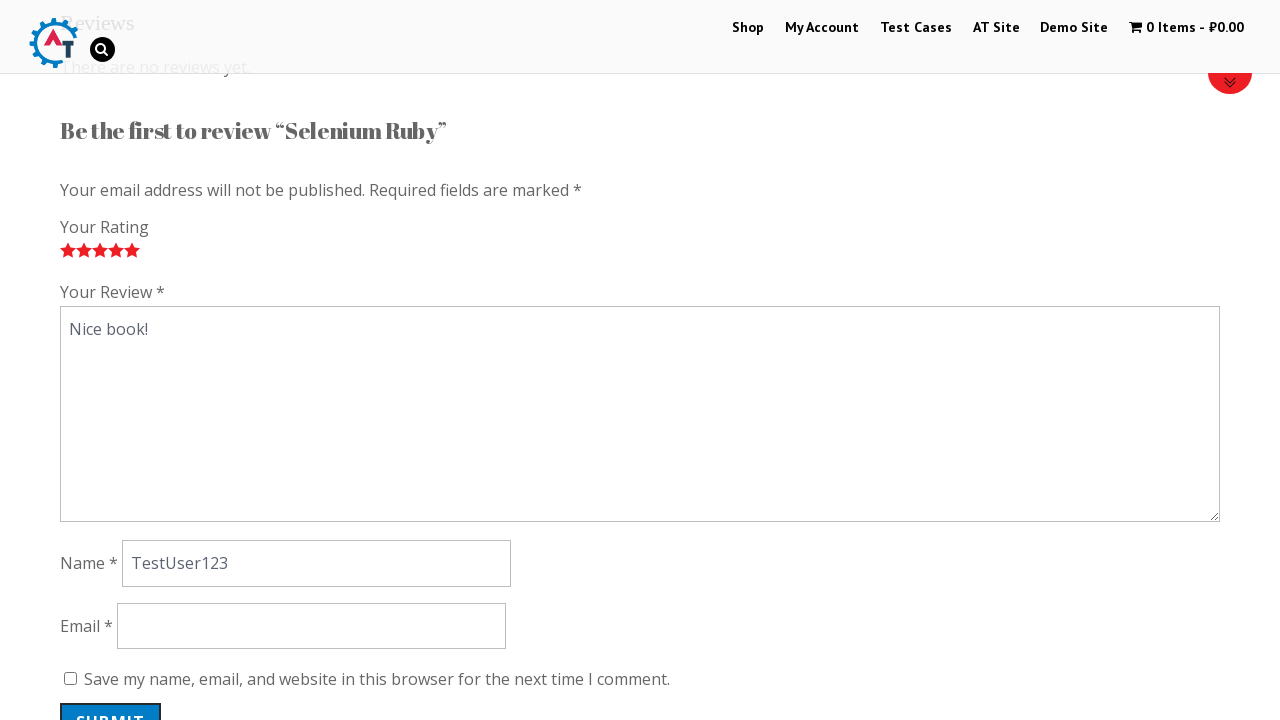

Filled email field with 'testuser123@example.com' on #email
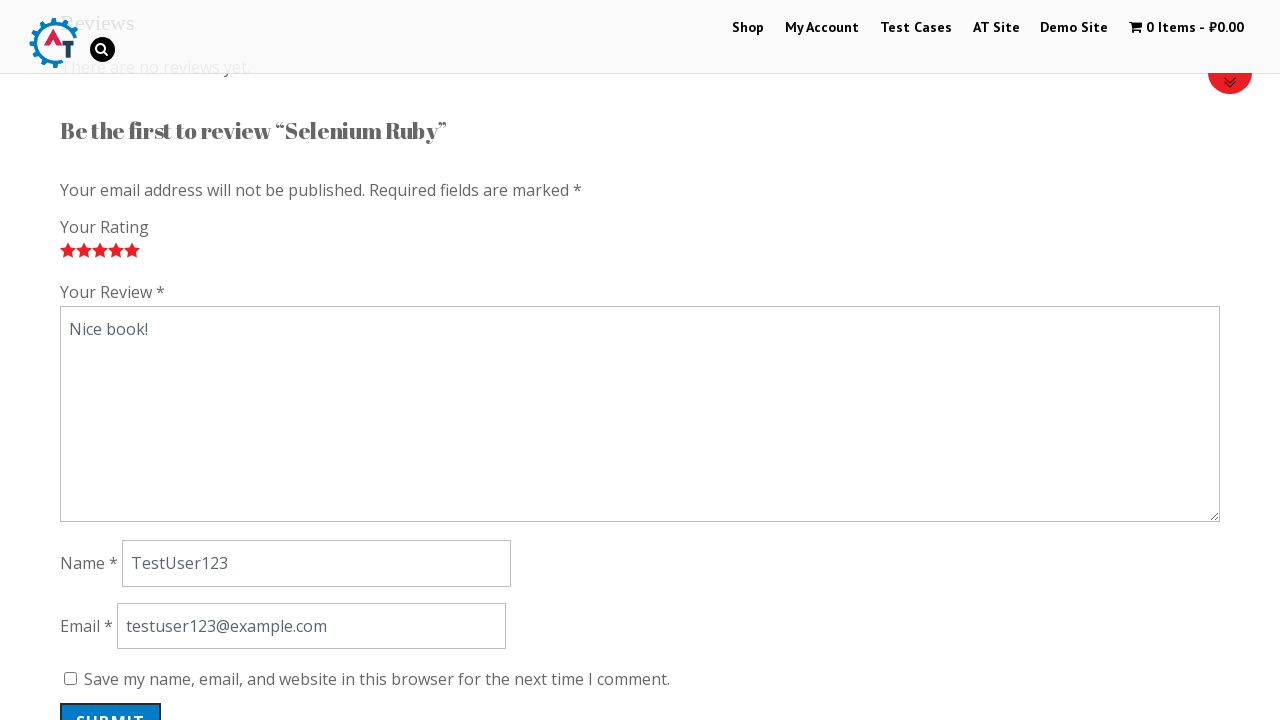

Clicked submit button to post the review at (111, 700) on #submit
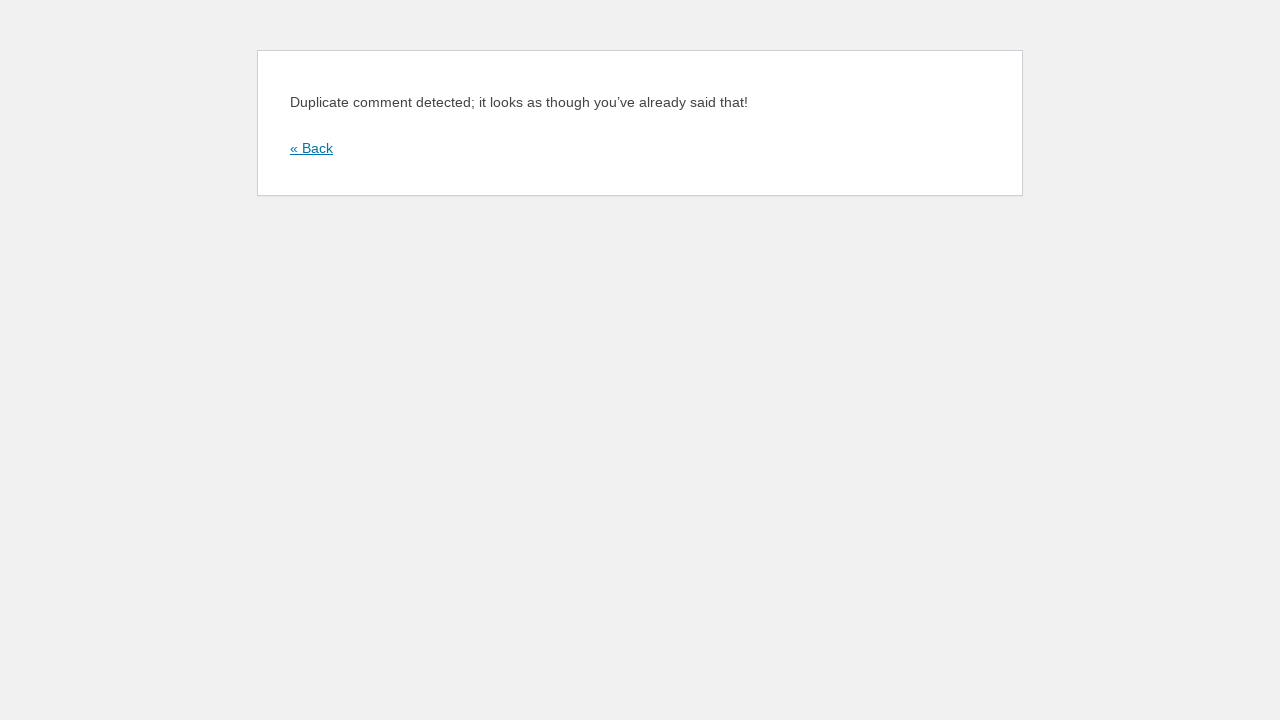

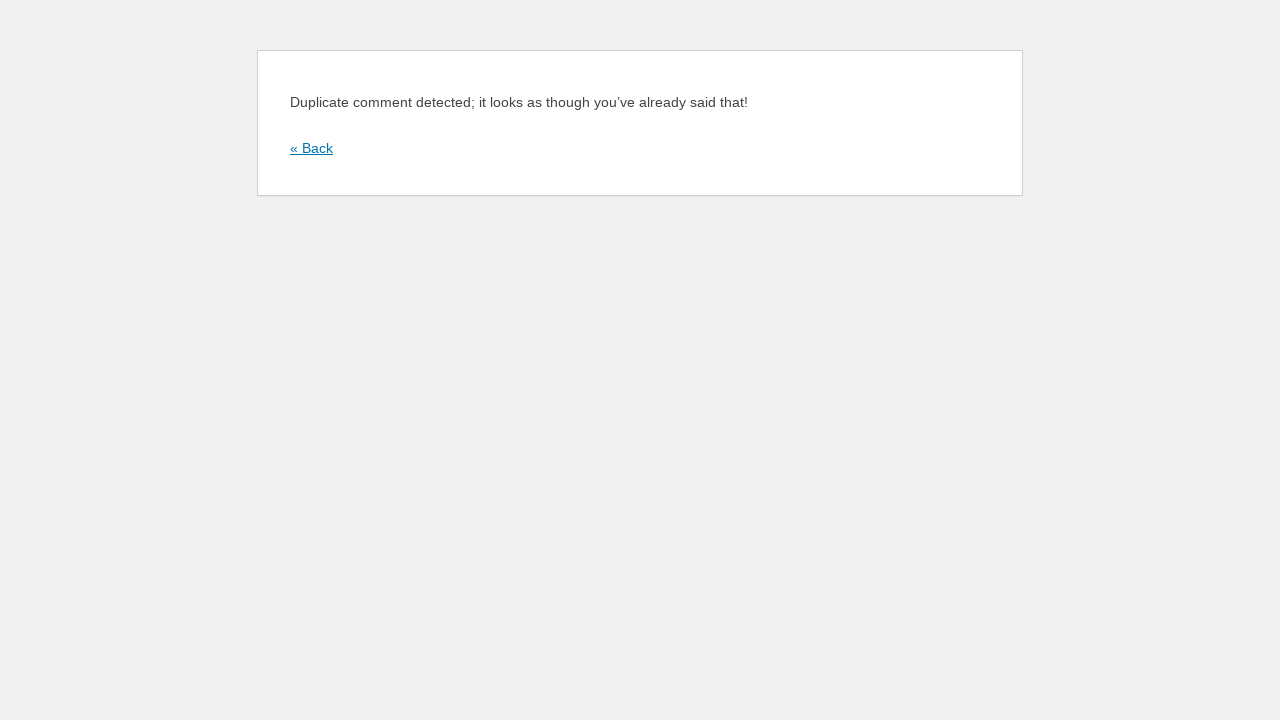